Tests a math problem form by reading two numbers from the page, calculating their sum, selecting the result from a dropdown, and submitting the form

Starting URL: http://suninjuly.github.io/selects1.html

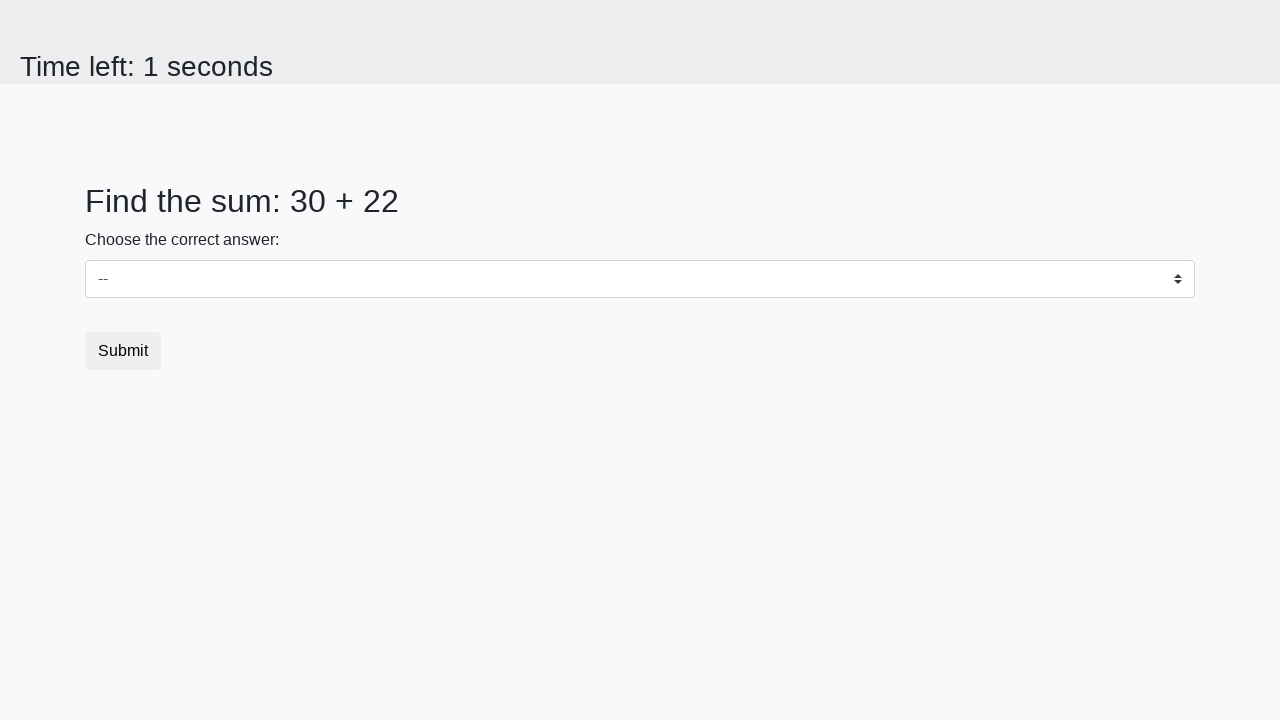

Read first number from page
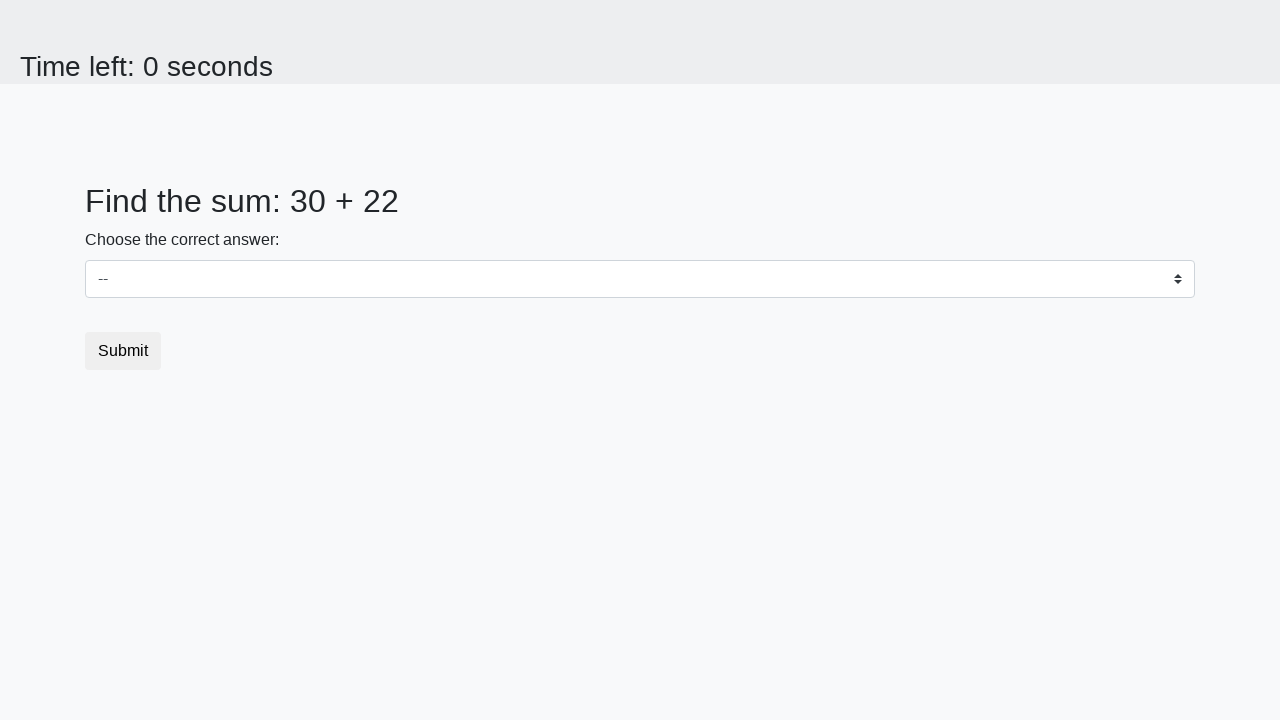

Read second number from page
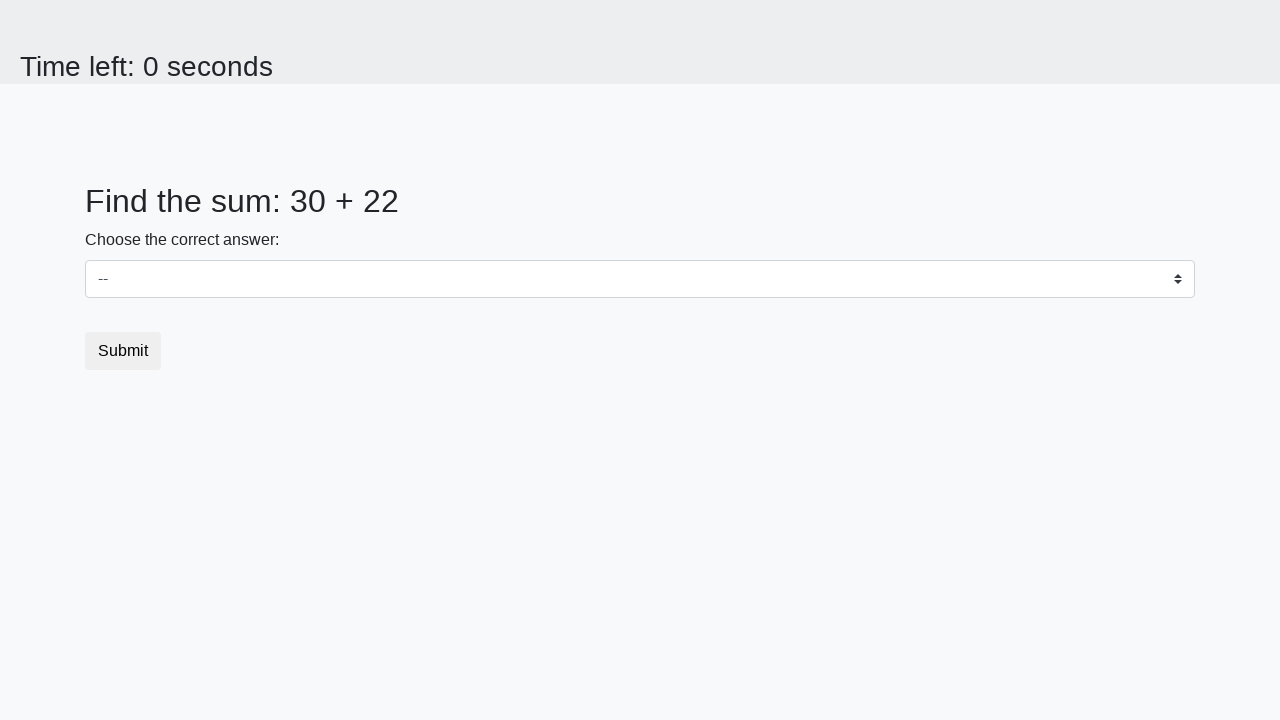

Calculated sum: 30 + 22 = 52
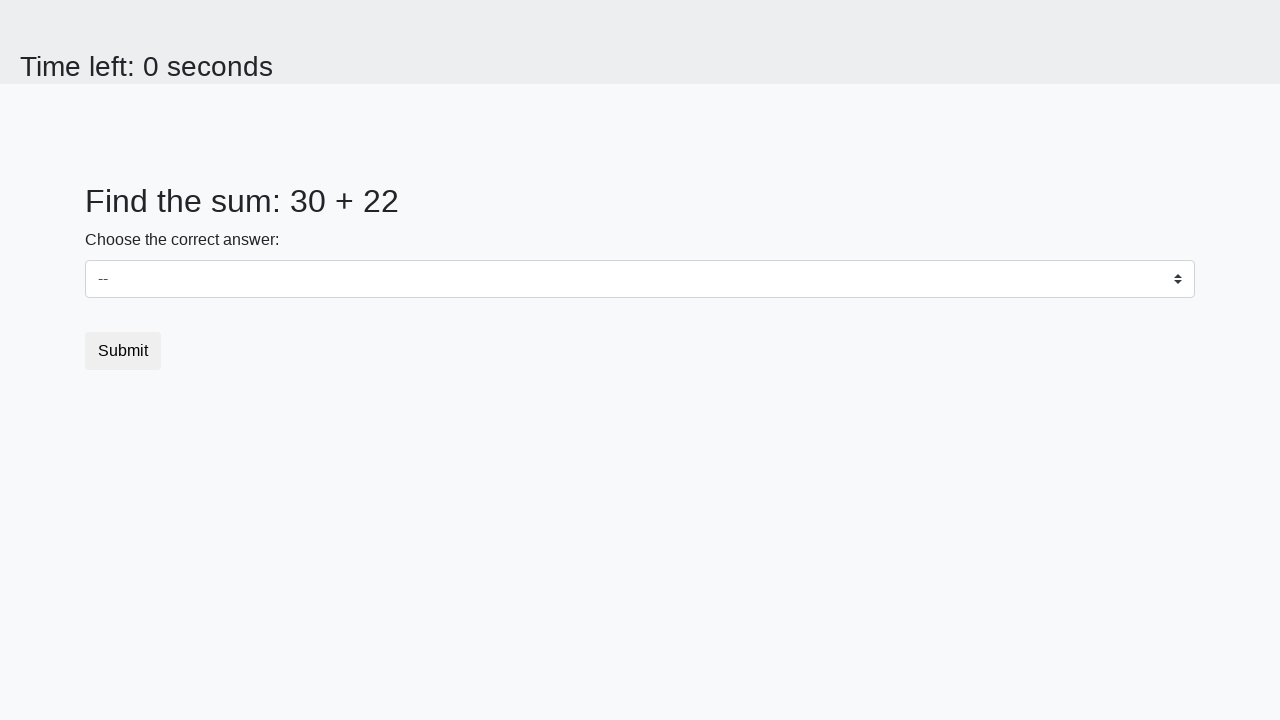

Selected result 52 from dropdown on #dropdown
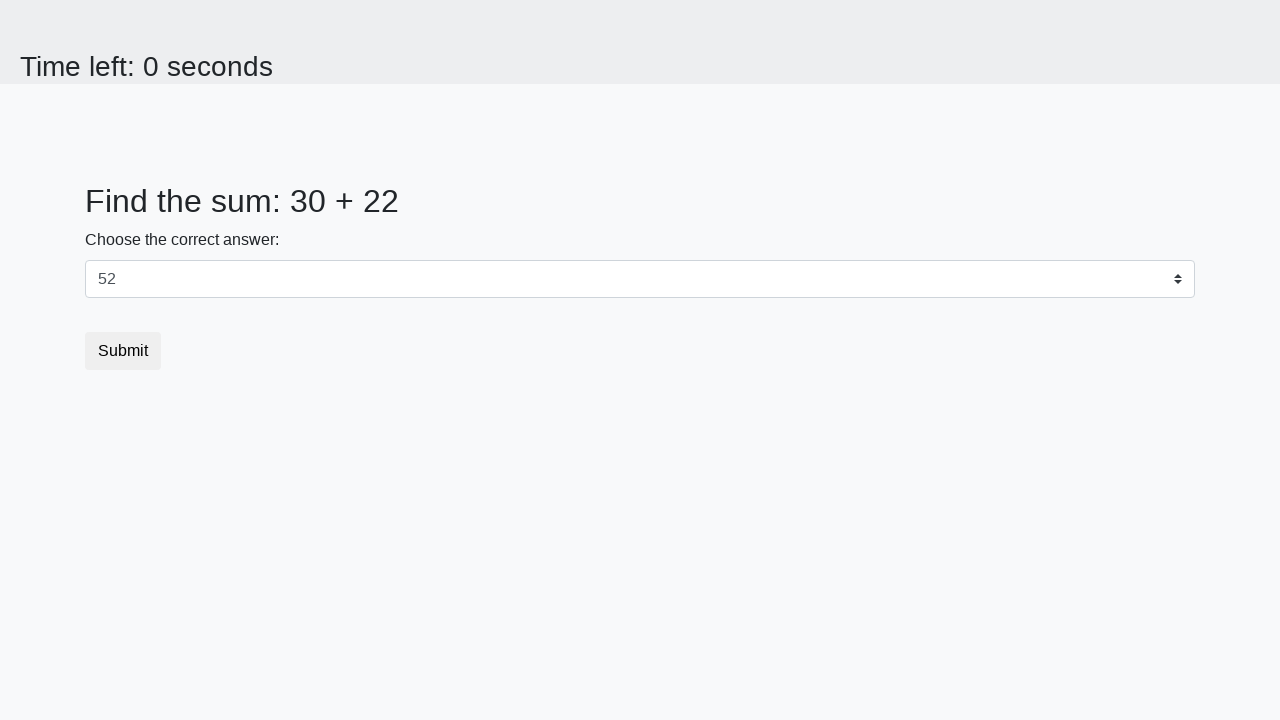

Clicked submit button to submit the form at (123, 351) on button.btn
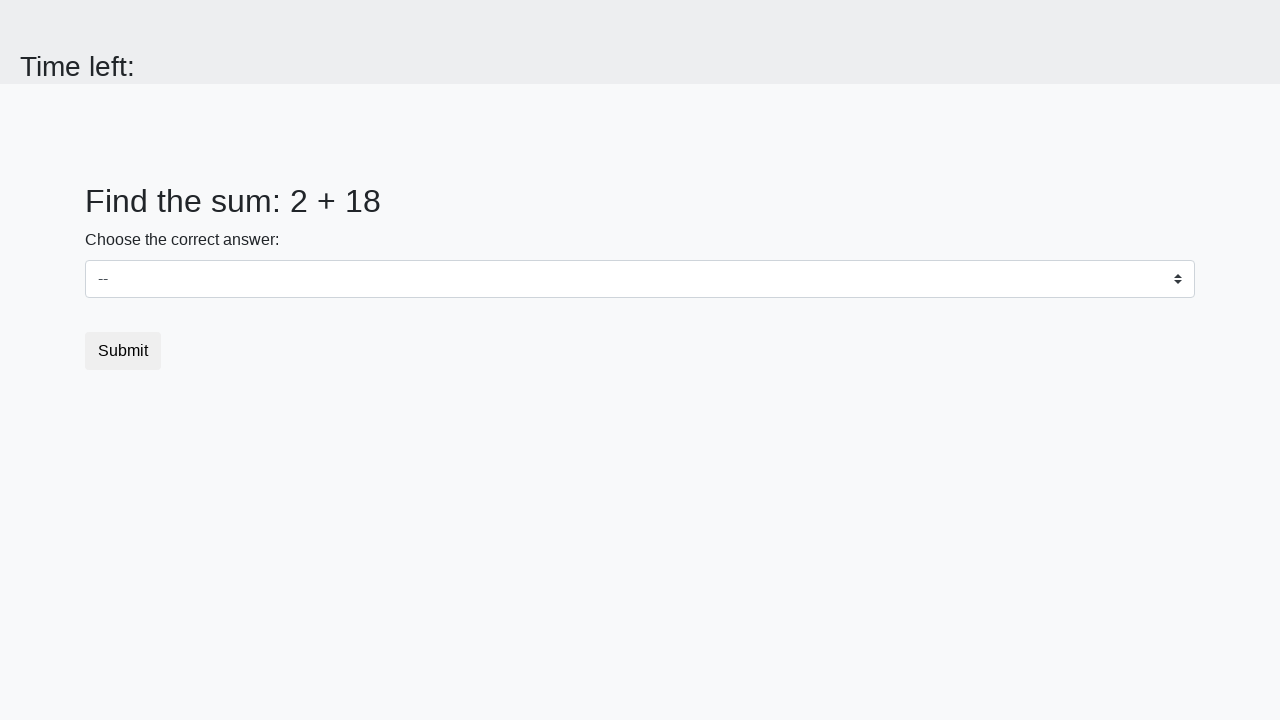

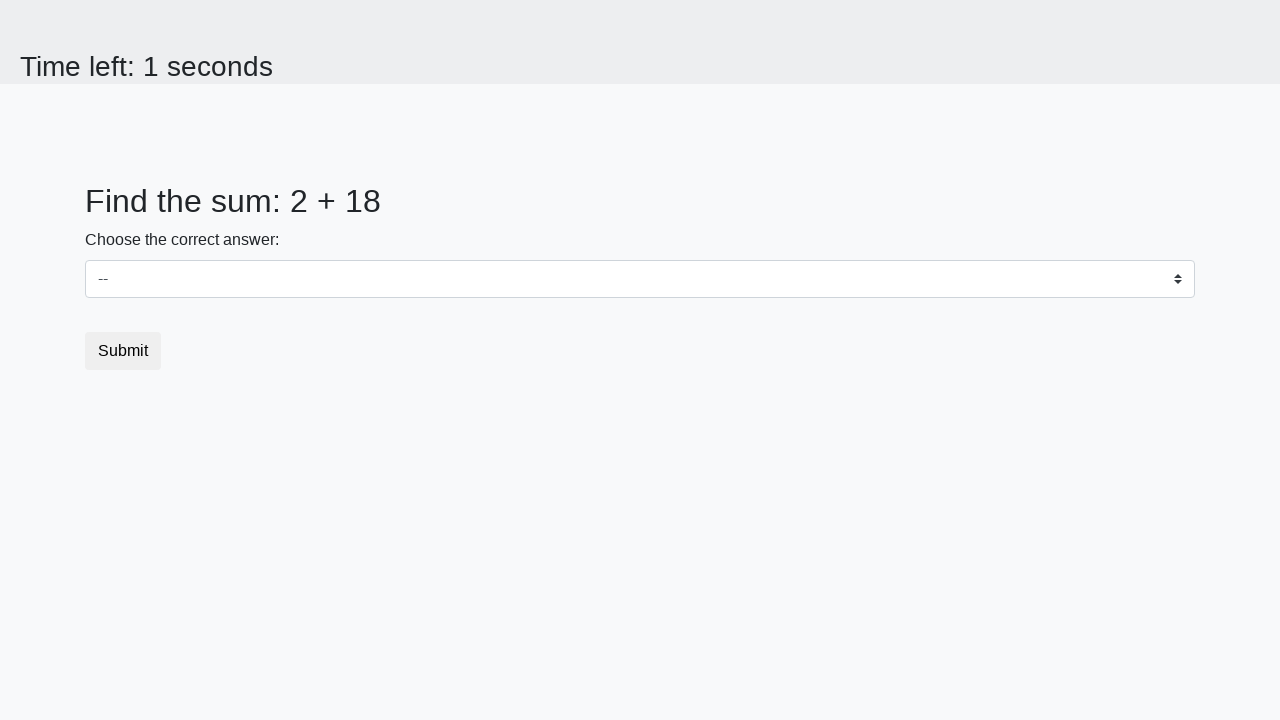